Tests dynamic checkbox controls by toggling a checkbox on and off to verify its state changes

Starting URL: https://v1.training-support.net/selenium/dynamic-controls

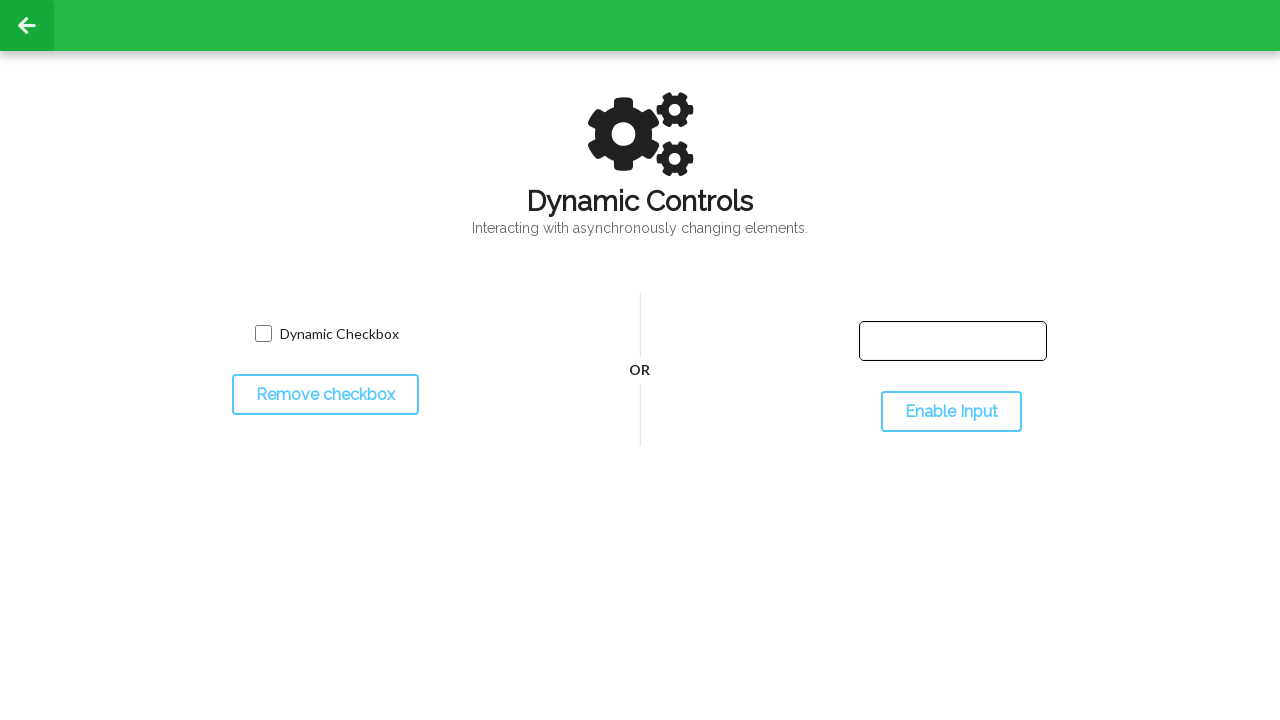

Clicked checkbox to select it at (263, 334) on input[name='toggled']
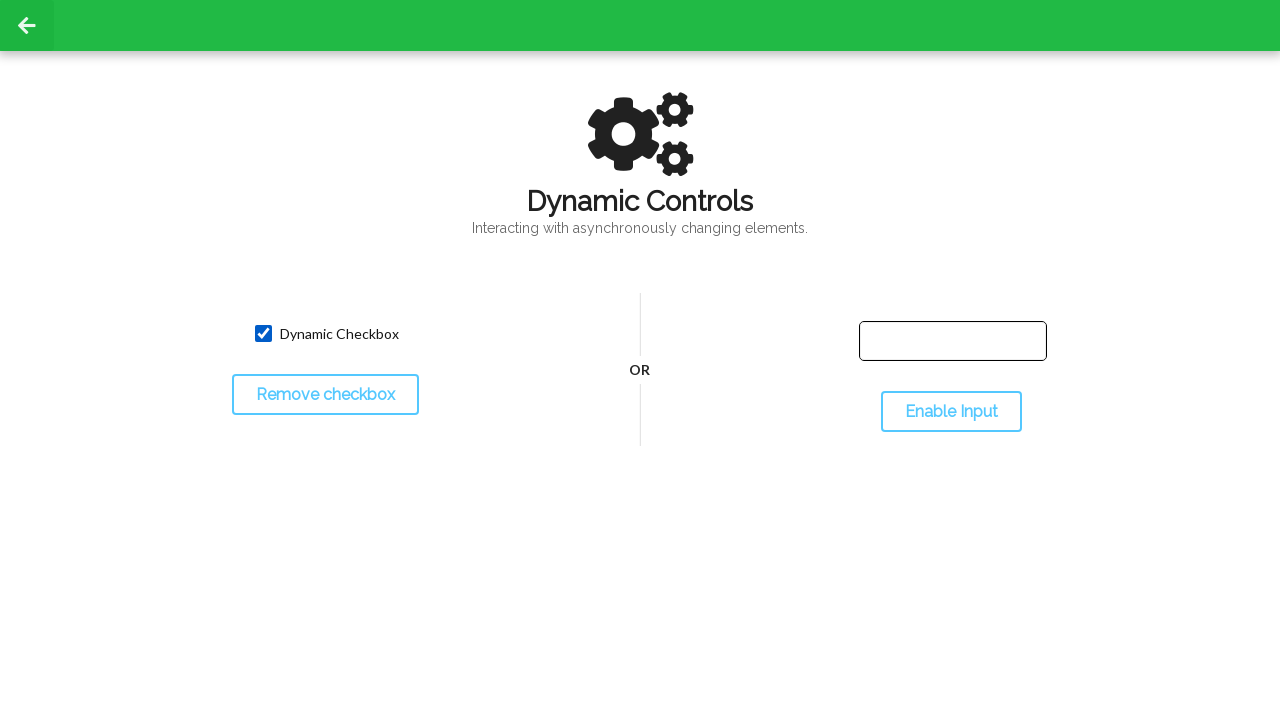

Clicked checkbox again to deselect it at (263, 334) on input[name='toggled']
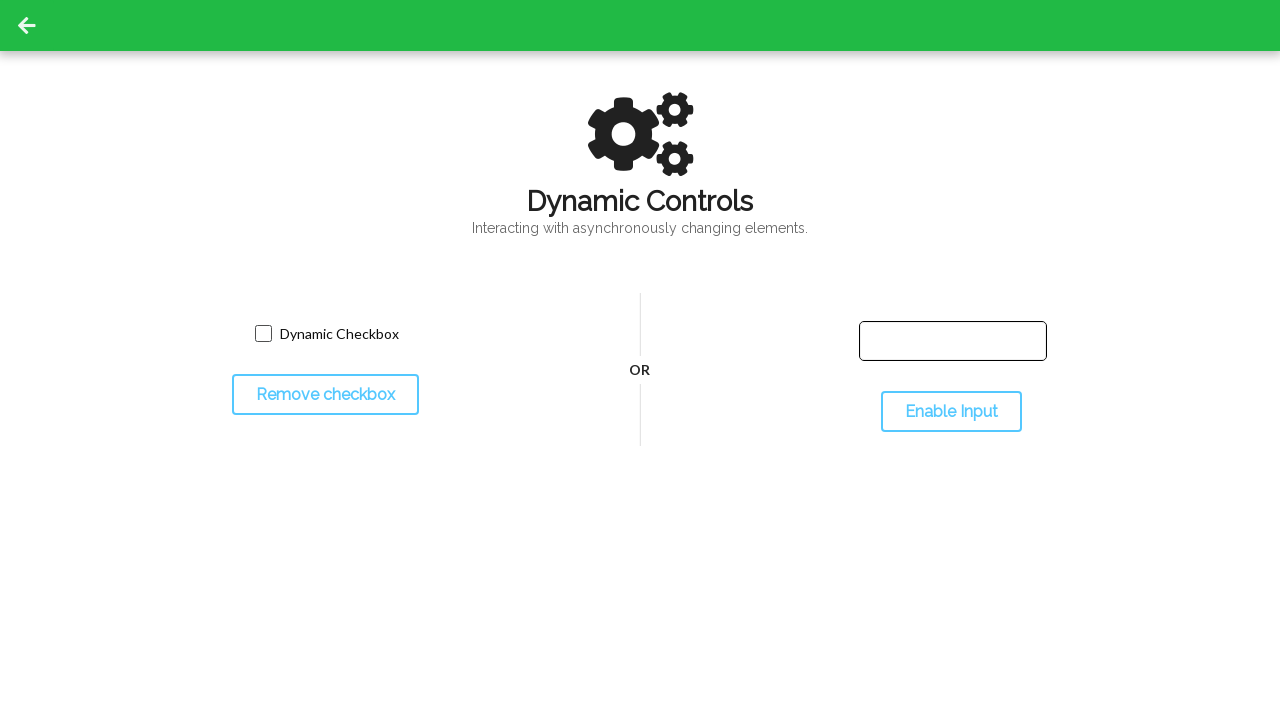

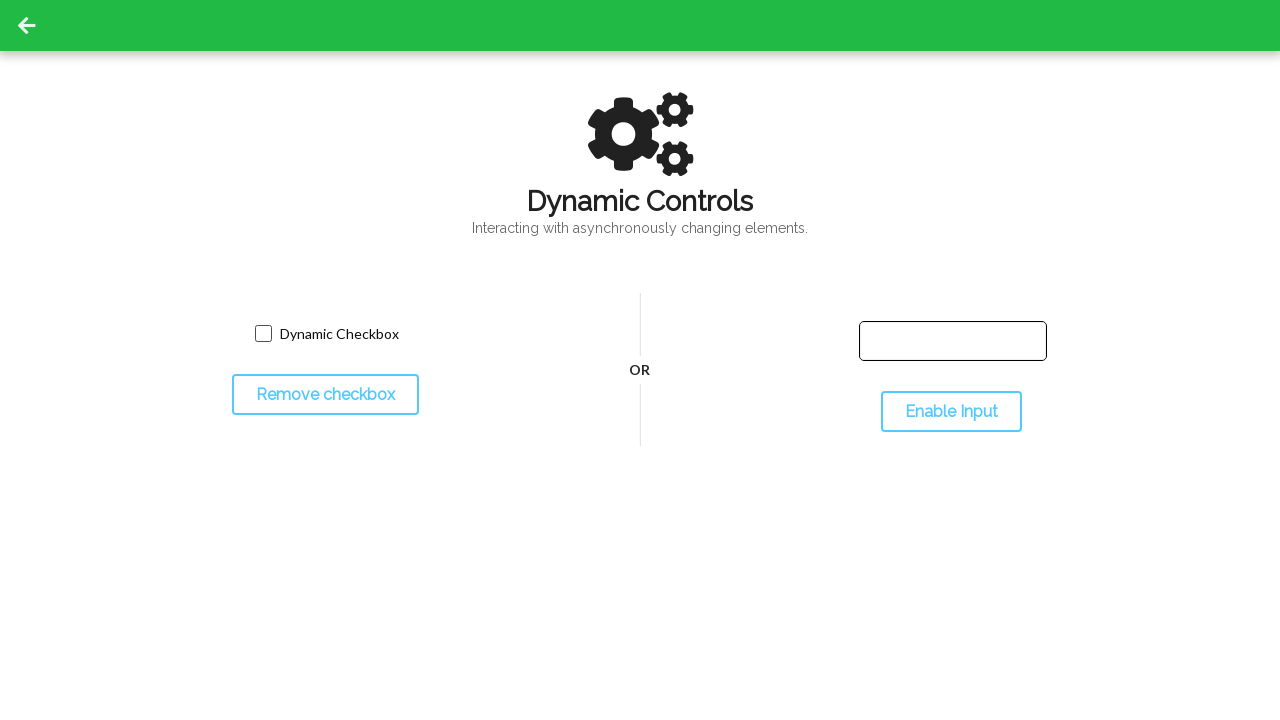